Tests click and hold functionality by selecting multiple grid items through click-drag selection on a jQuery UI selectable demo

Starting URL: http://jqueryui.com/resources/demos/selectable/display-grid.html

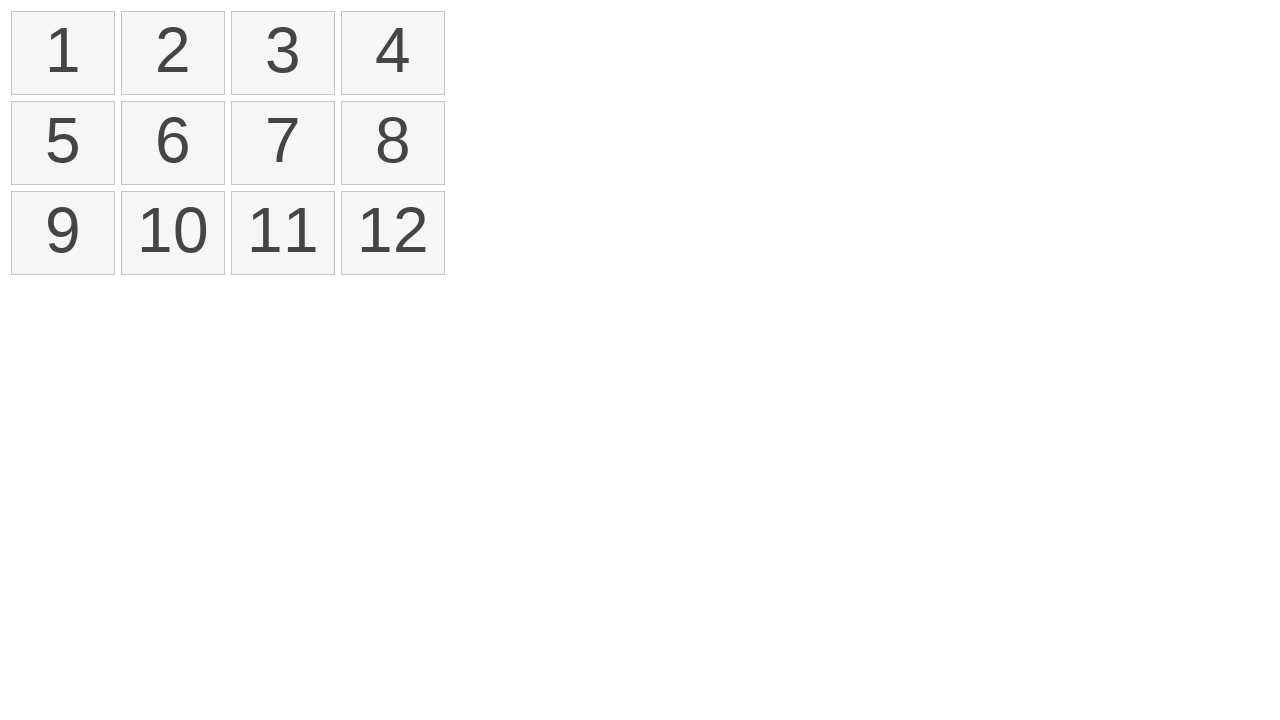

Waited for selectable items to load on the jQuery UI grid demo
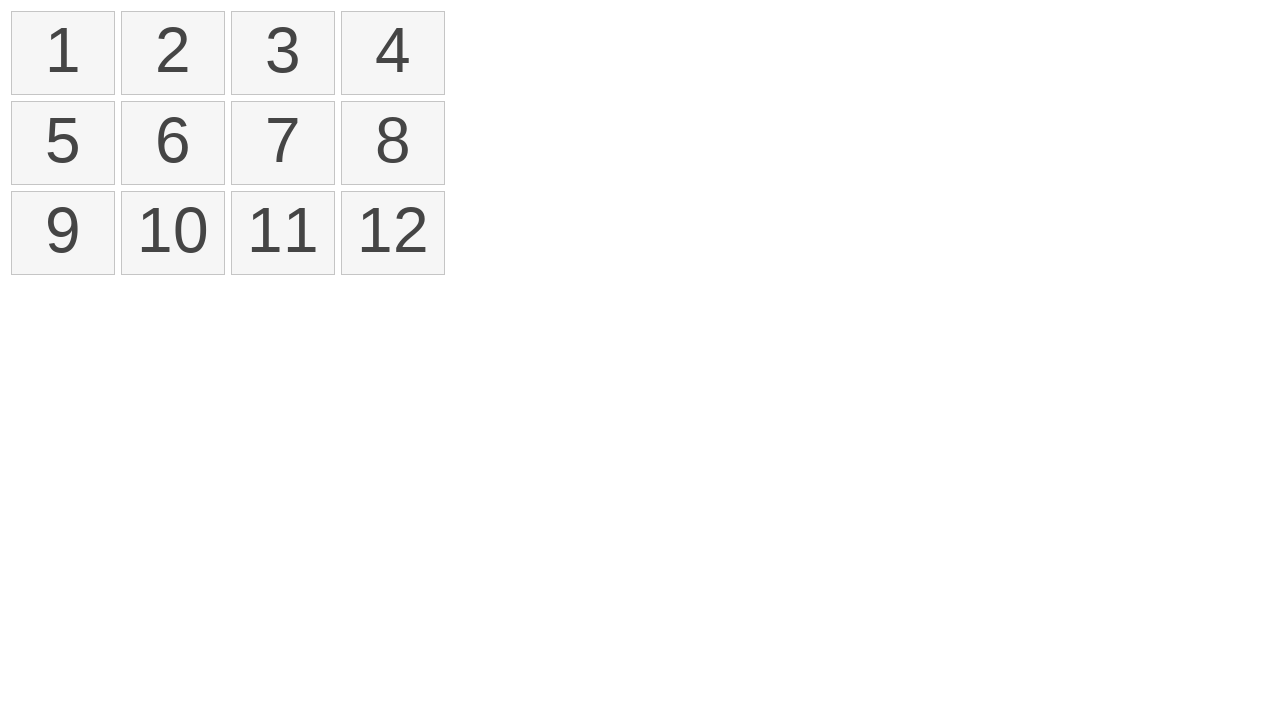

Located all selectable grid items
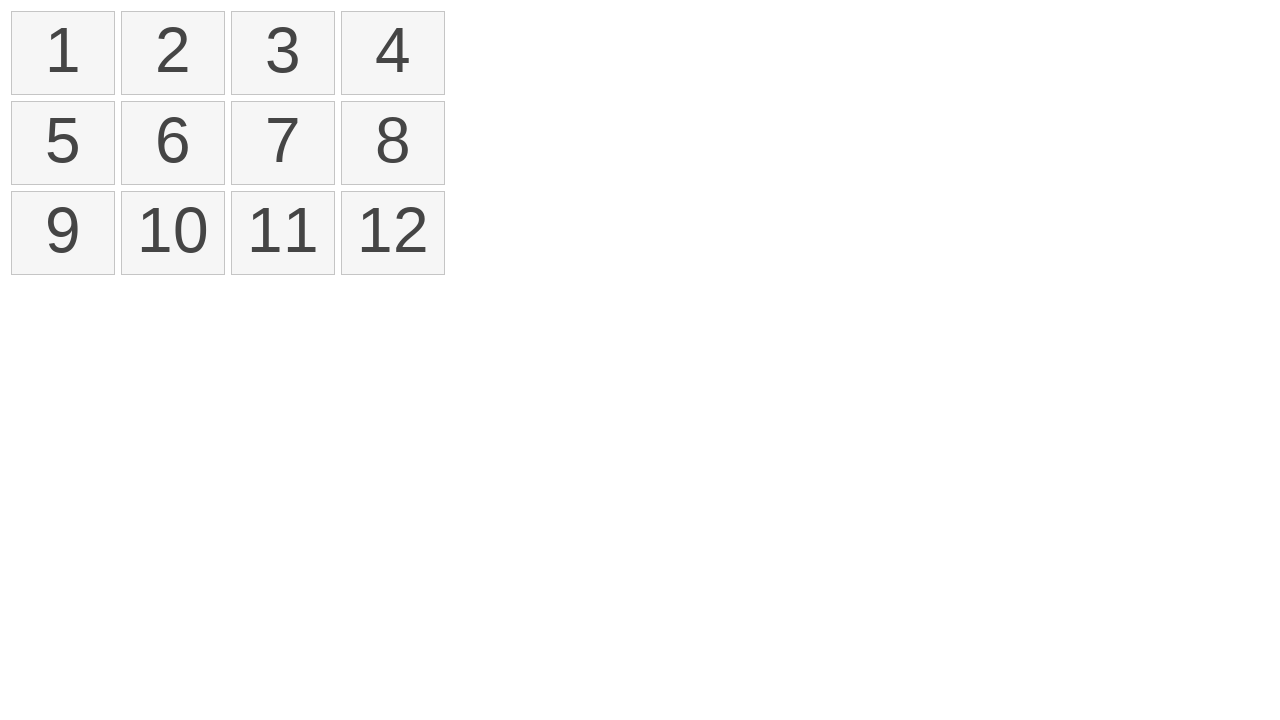

Selected the first grid item
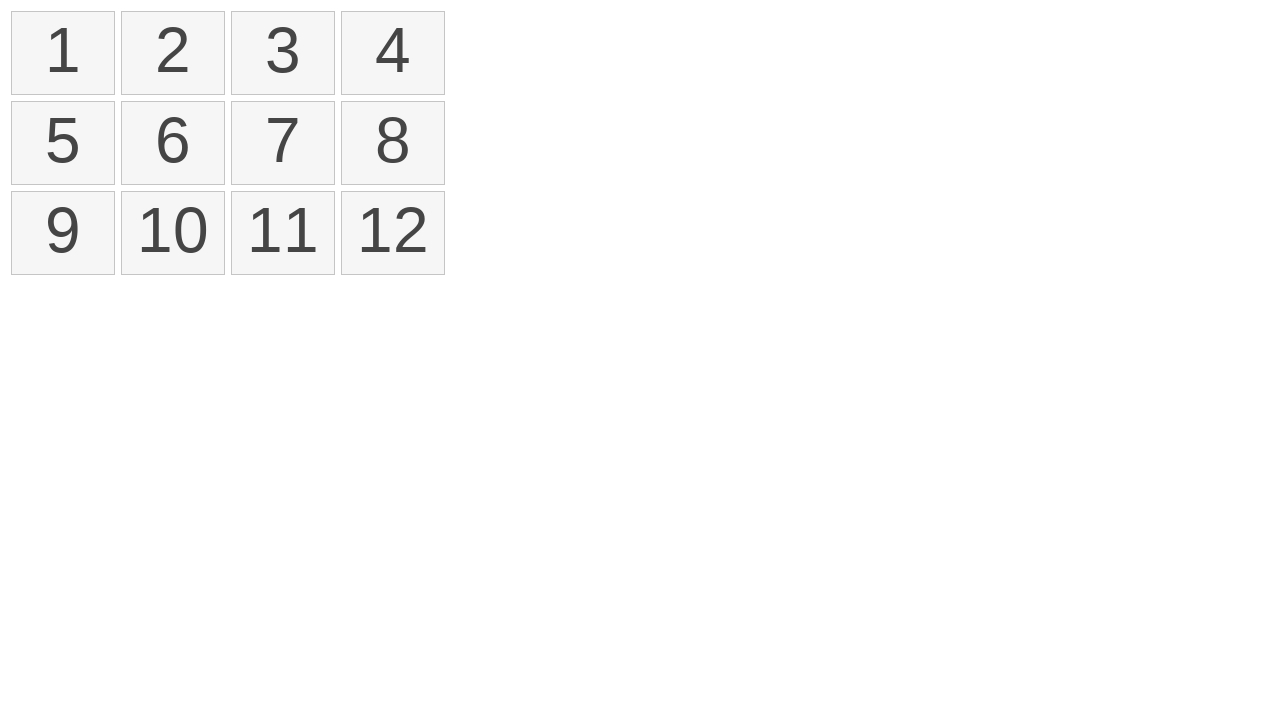

Selected the fourth grid item as target
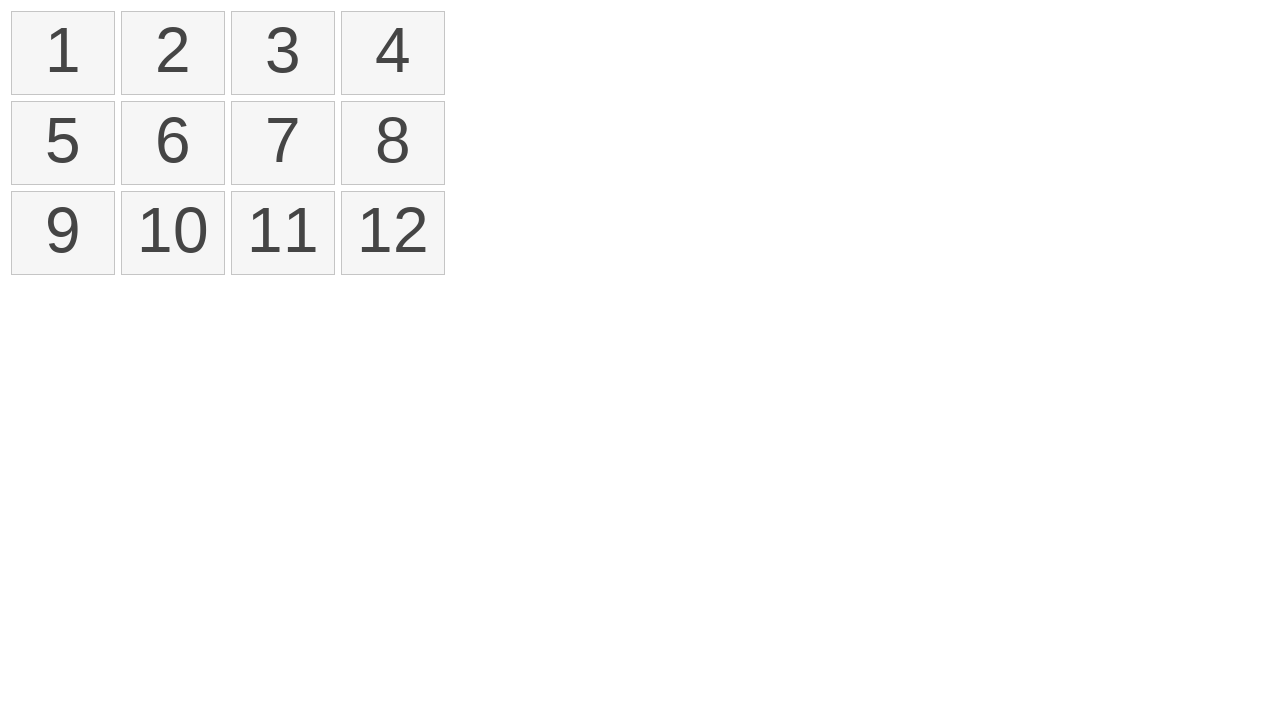

Performed click-drag selection from first to fourth grid item at (393, 53)
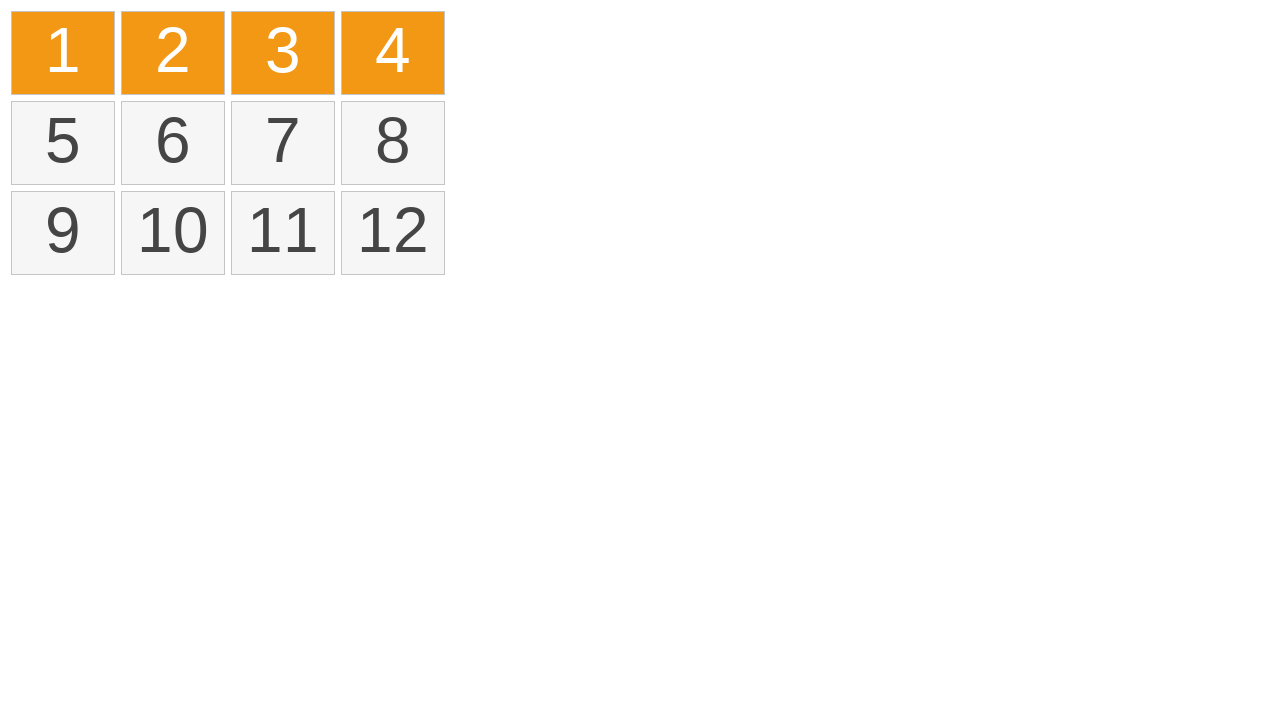

Located all selected grid items
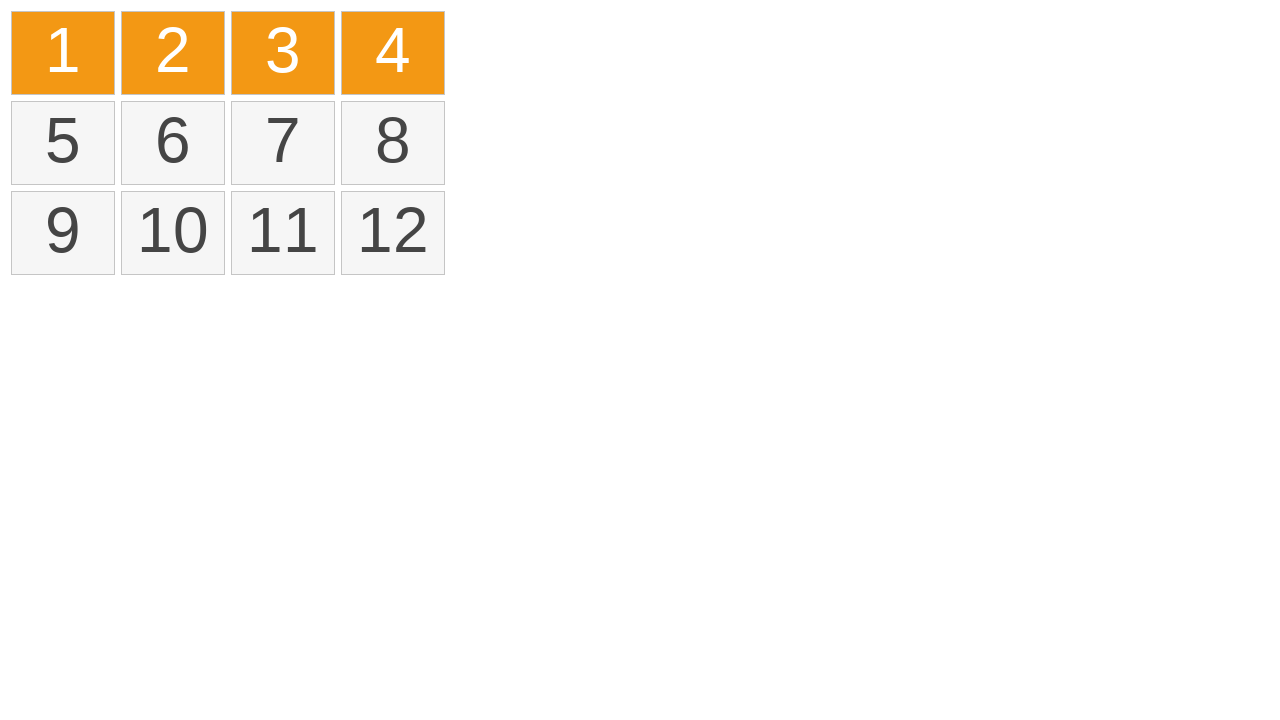

Verified that exactly 4 items are selected from the drag operation
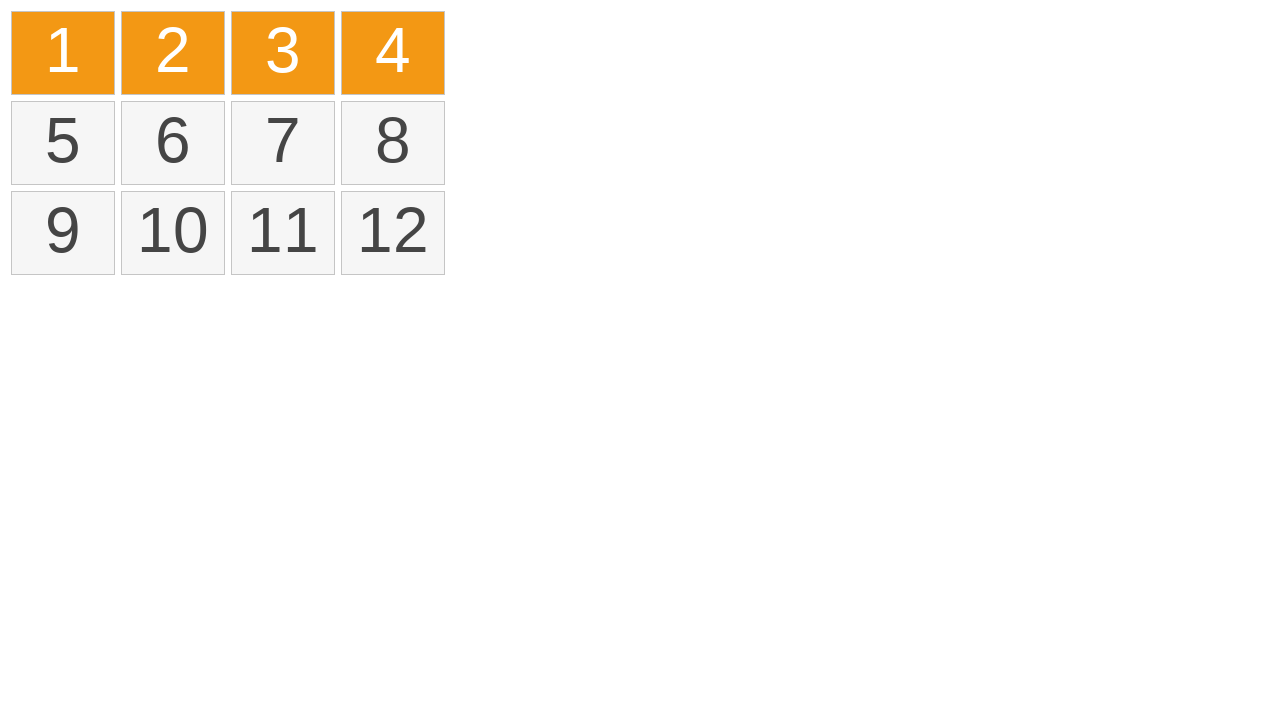

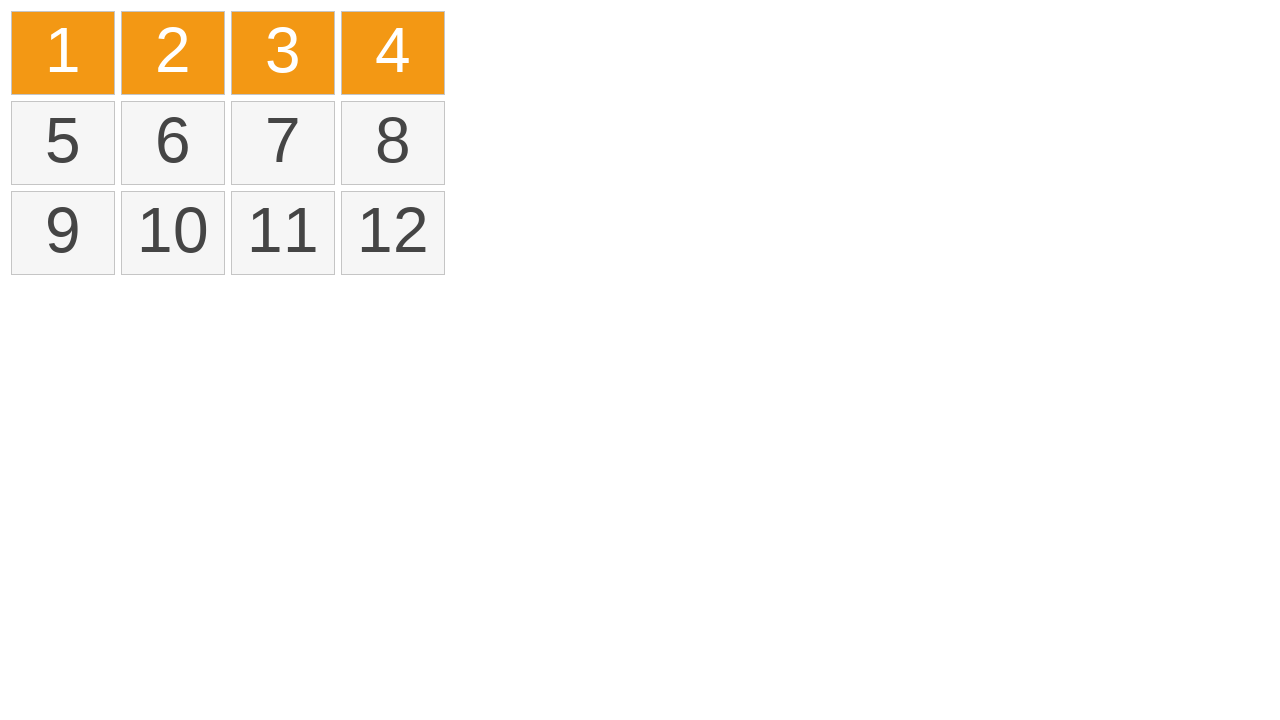